Tests multiple selection dropdown functionality by selecting various car options using different selection methods

Starting URL: https://demoqa.com/select-menu

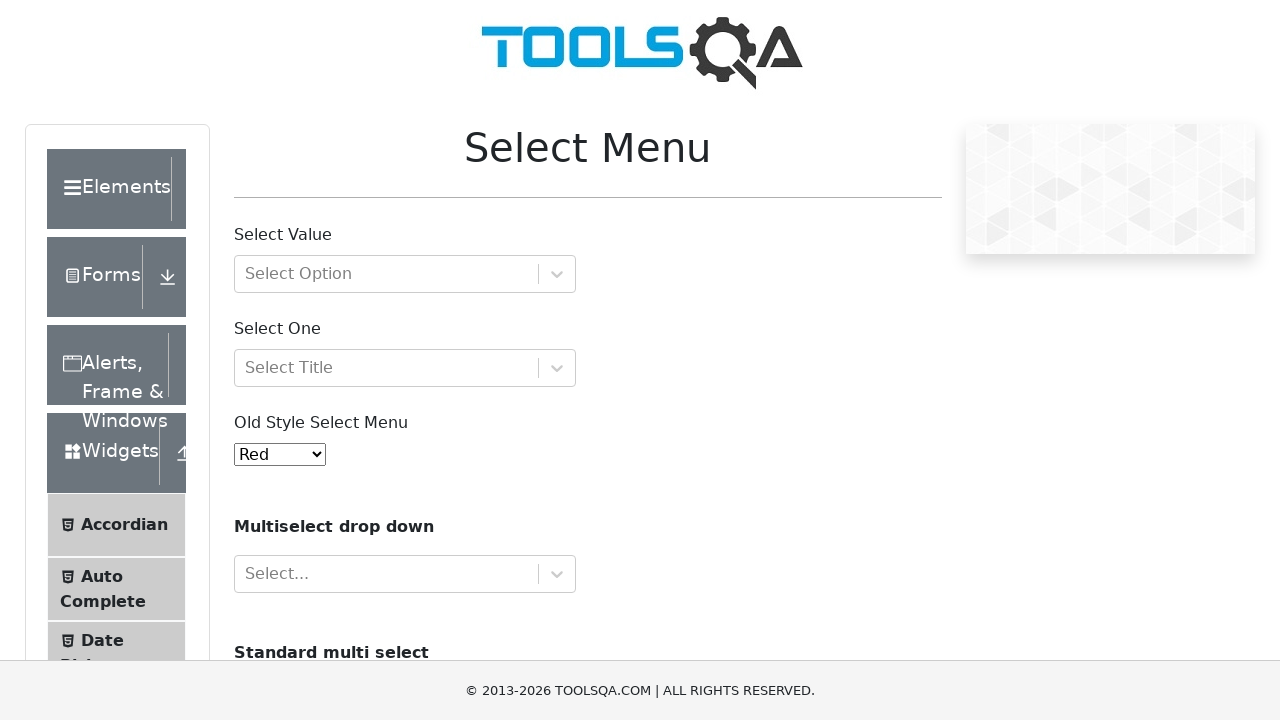

Navigated to select menu demo page
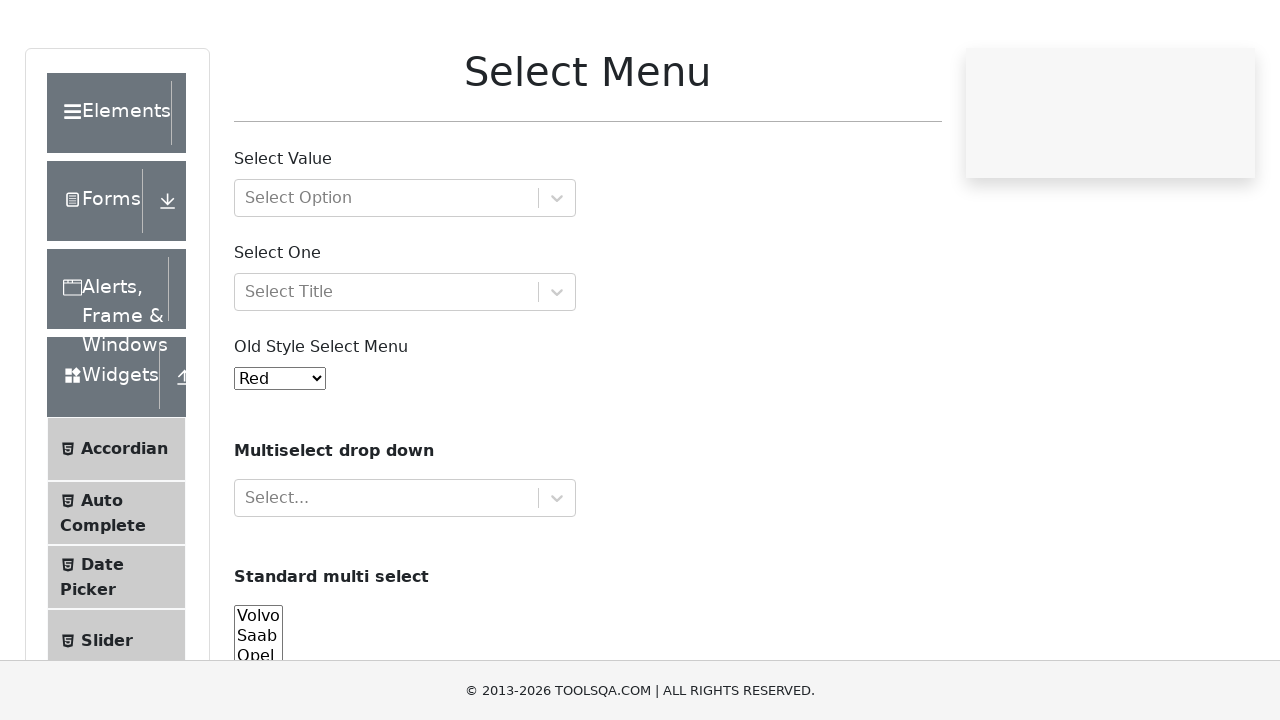

Located the multiple select dropdown for cars
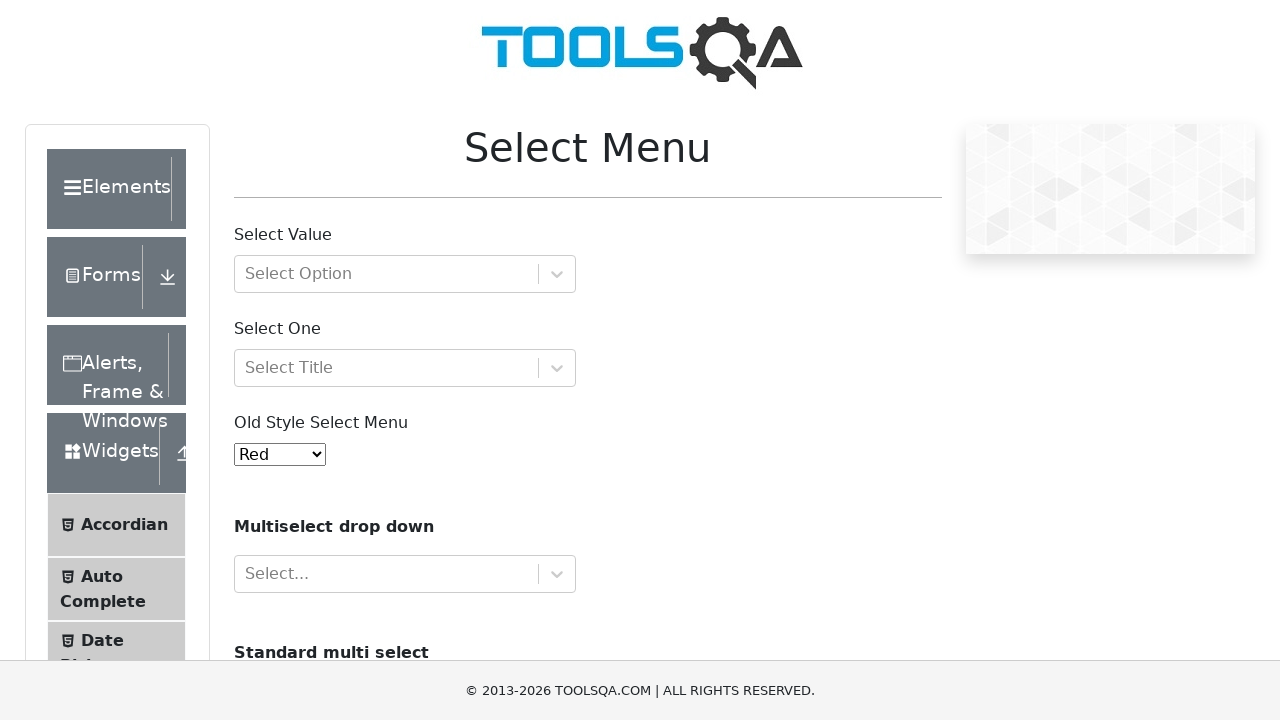

Selected Volvo by visible text on #cars
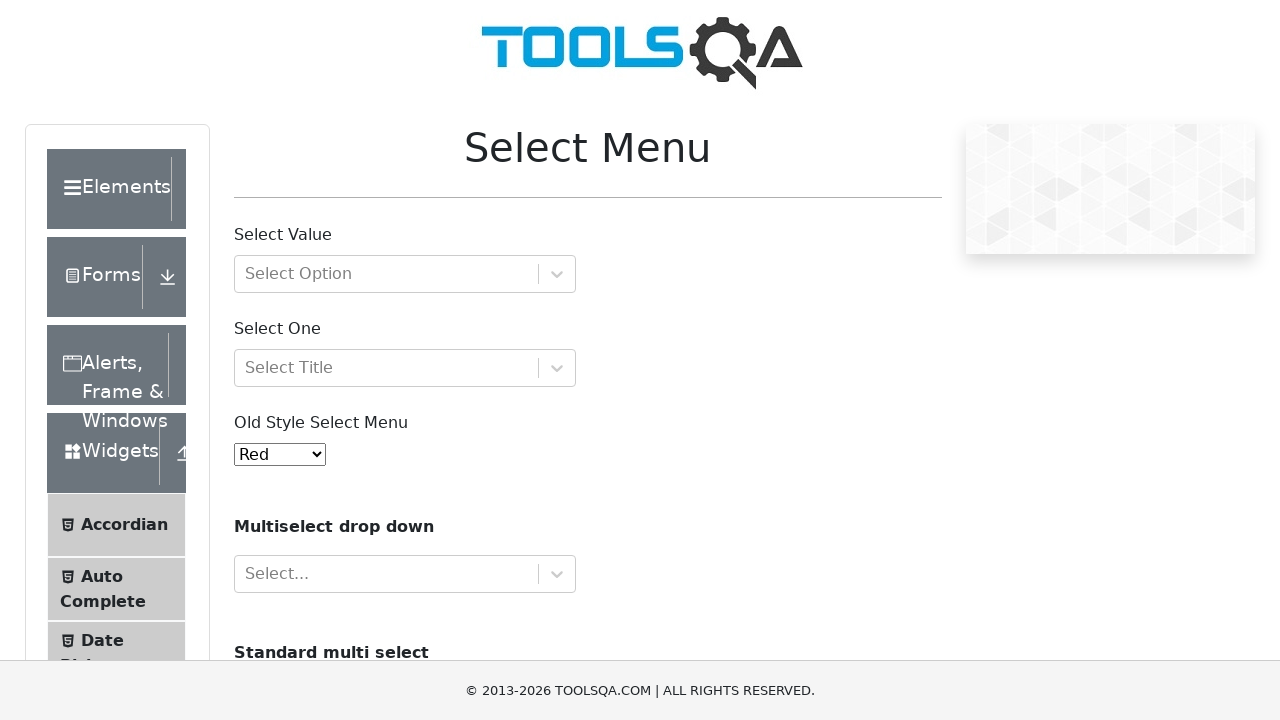

Selected Saab by index 1 on #cars
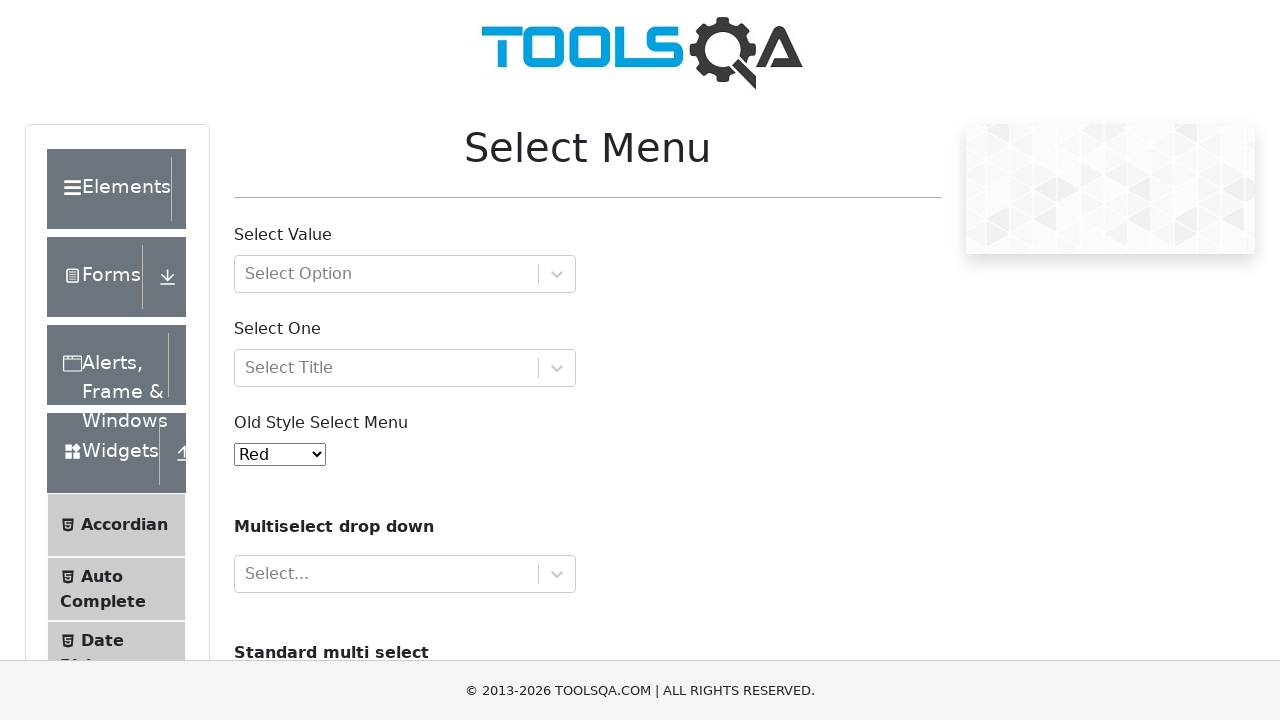

Selected Opel by value on #cars
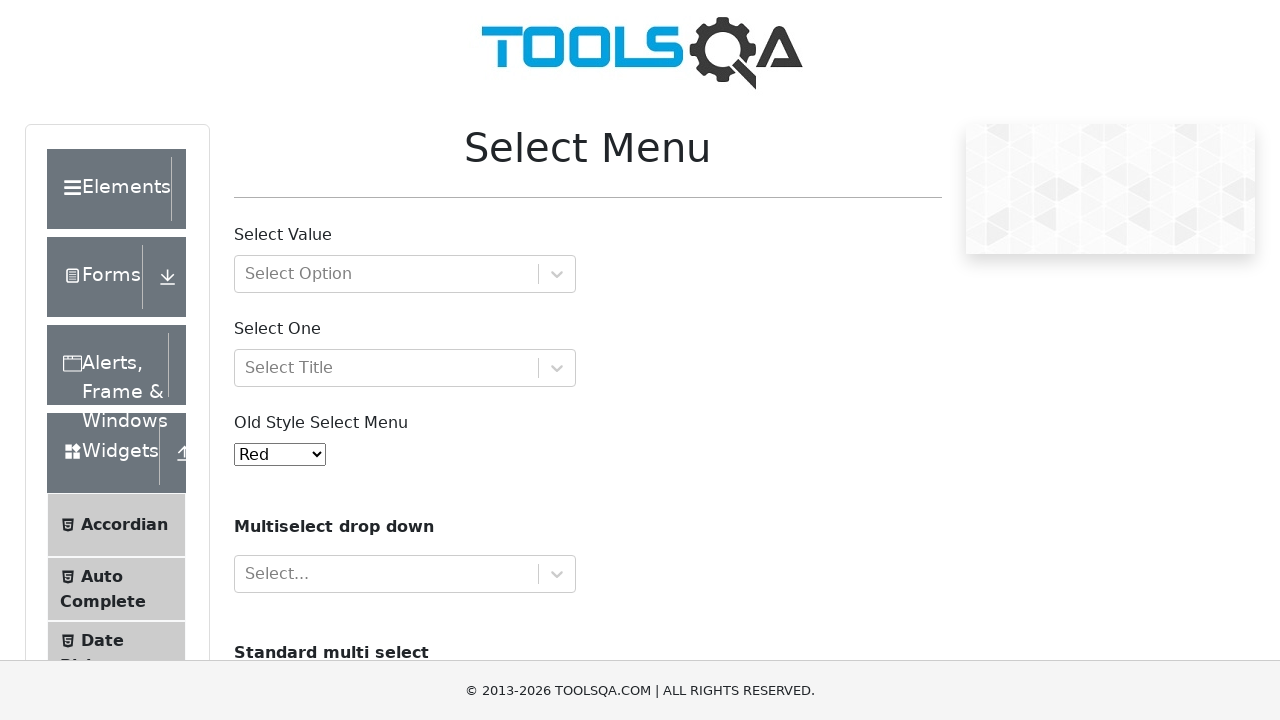

Selected Audi by index 3 on #cars
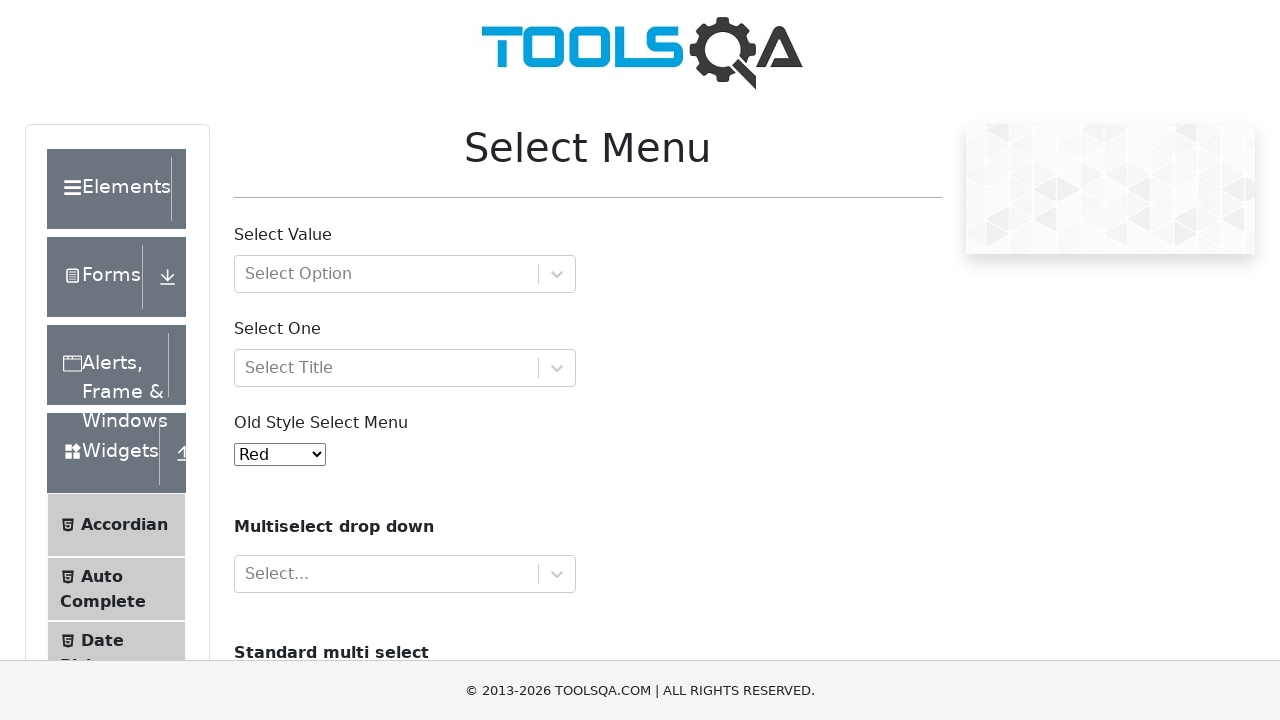

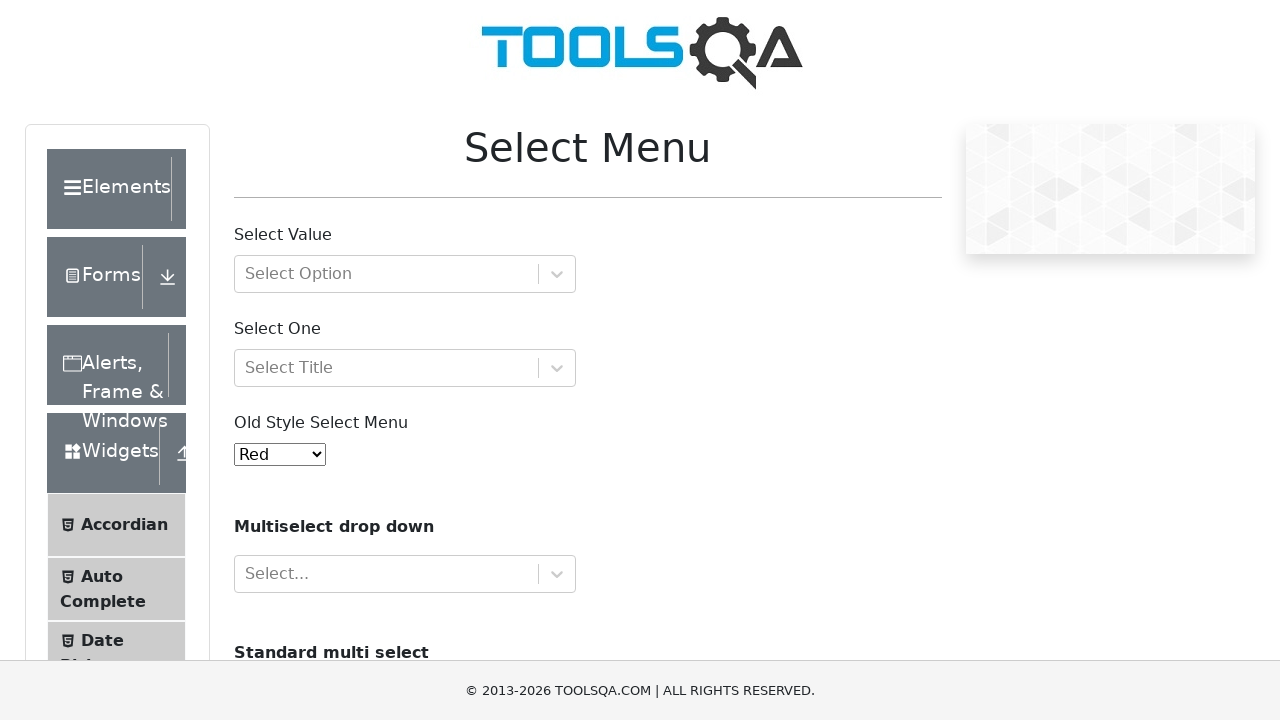